Tests notification messages by clicking the button, waiting for notification to appear, and verifying the message text

Starting URL: http://the-internet.herokuapp.com/notification_message_rendered

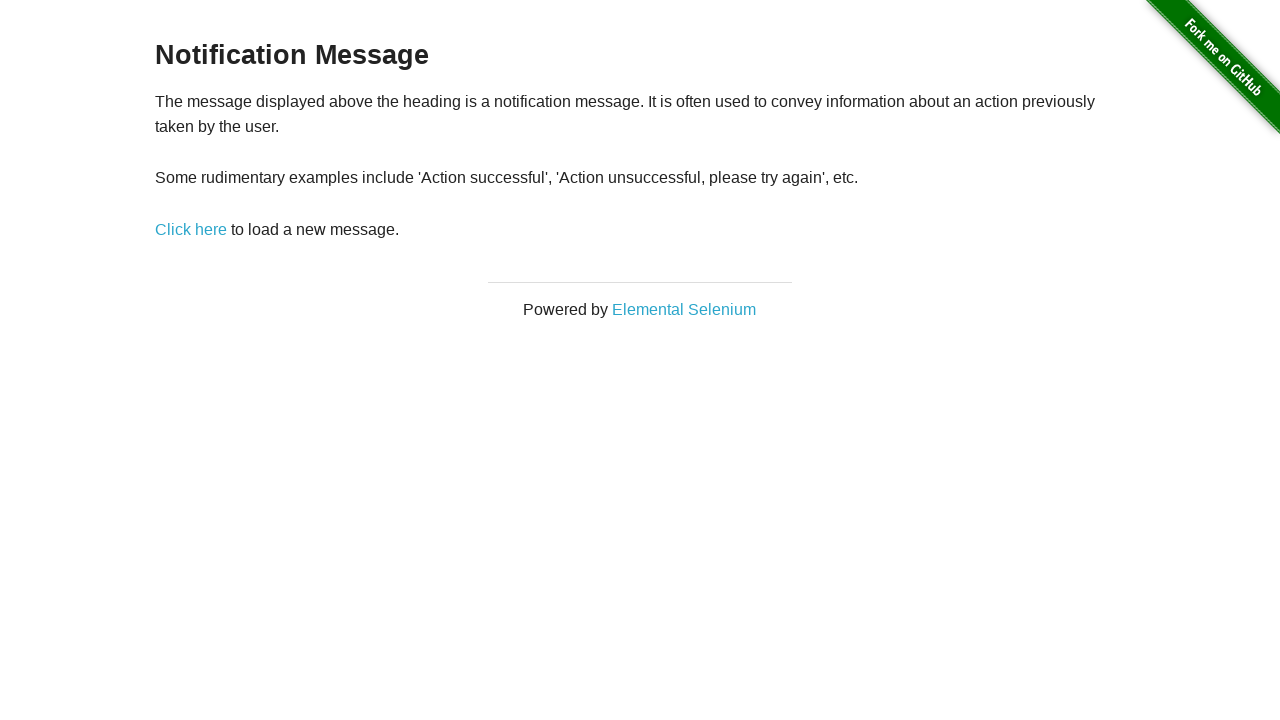

Clicked notification message link to trigger notification at (191, 229) on a[href='/notification_message']
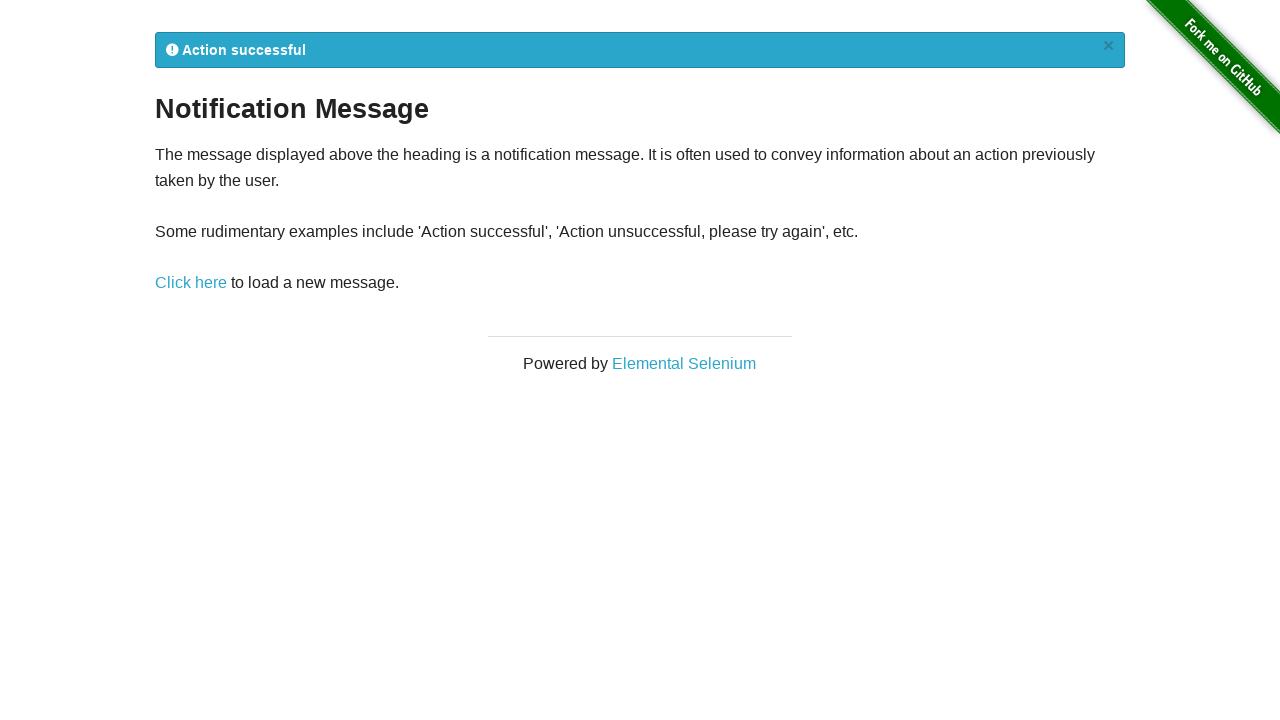

Notification message appeared and became visible
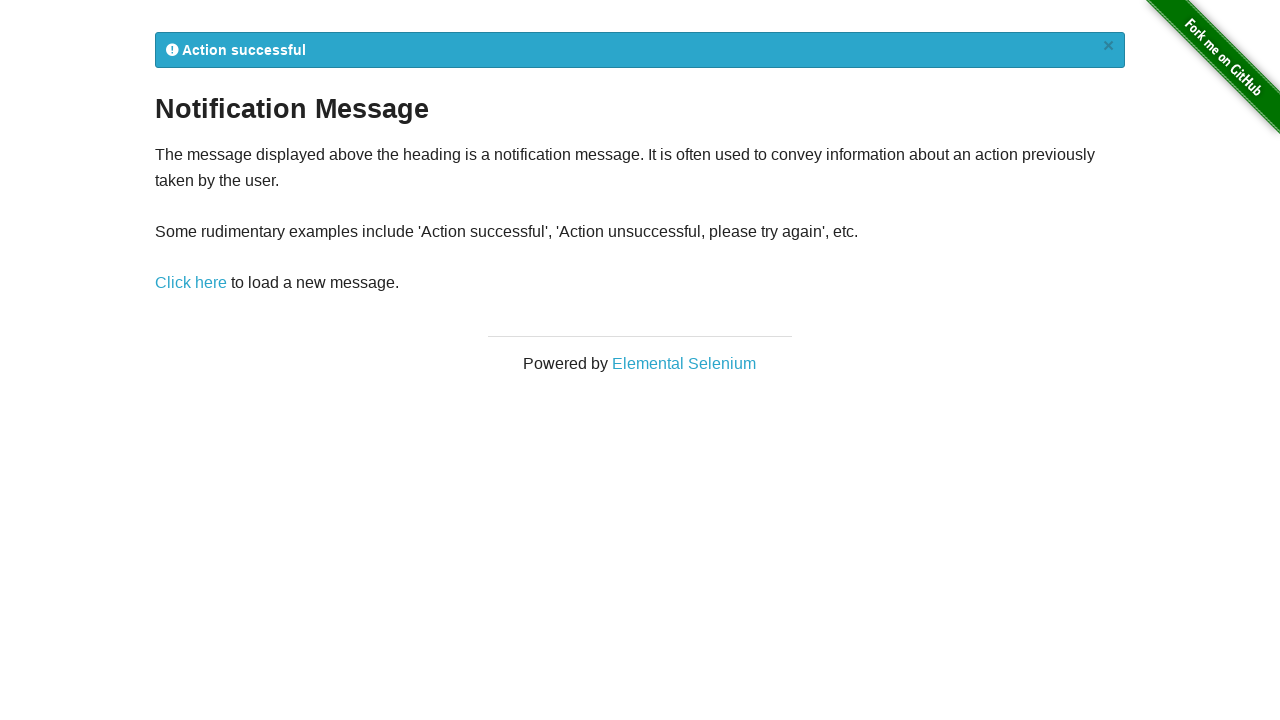

Retrieved notification text: ' Action successful
×'
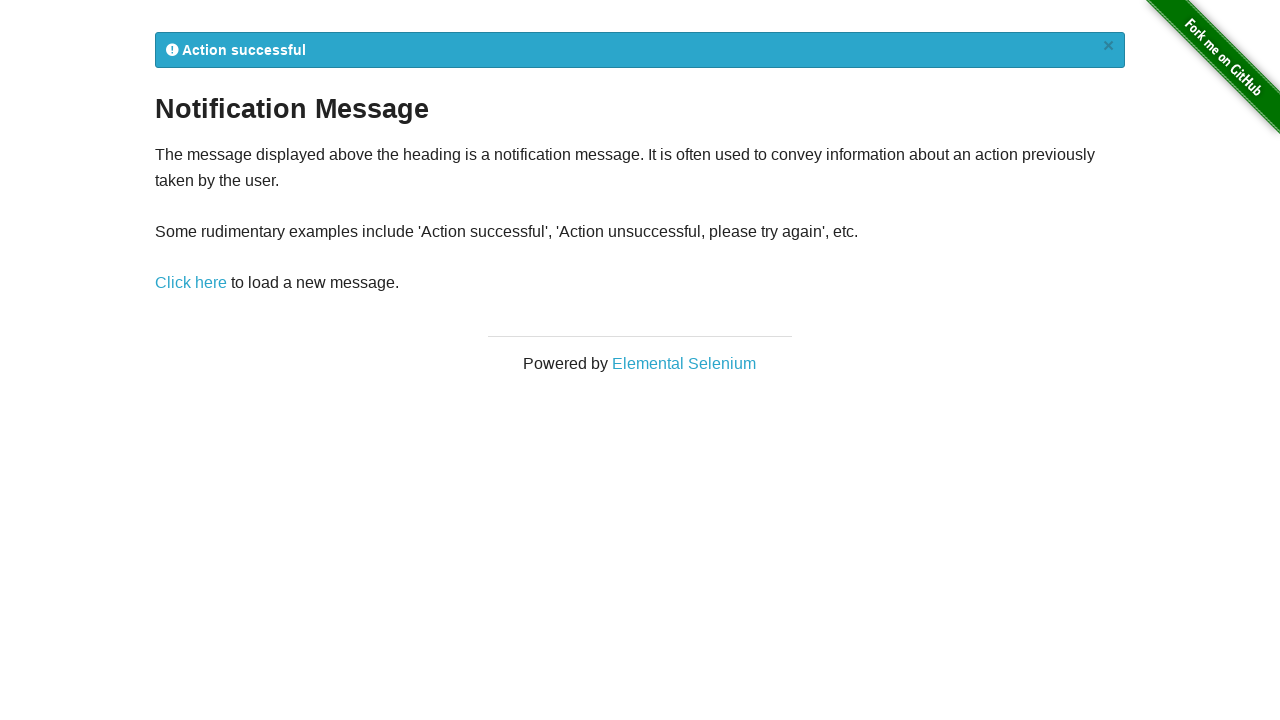

Verified notification text contains 'Action'
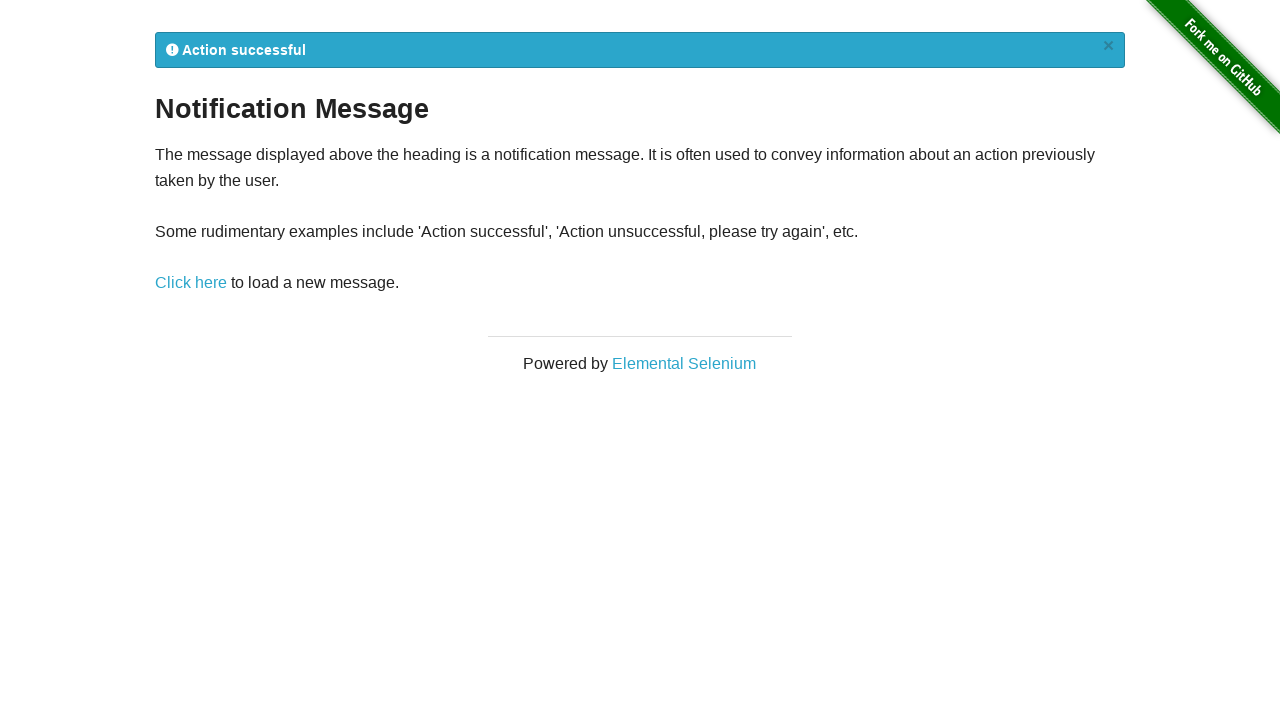

Clicked notification message link again to trigger another notification at (191, 283) on a[href='/notification_message']
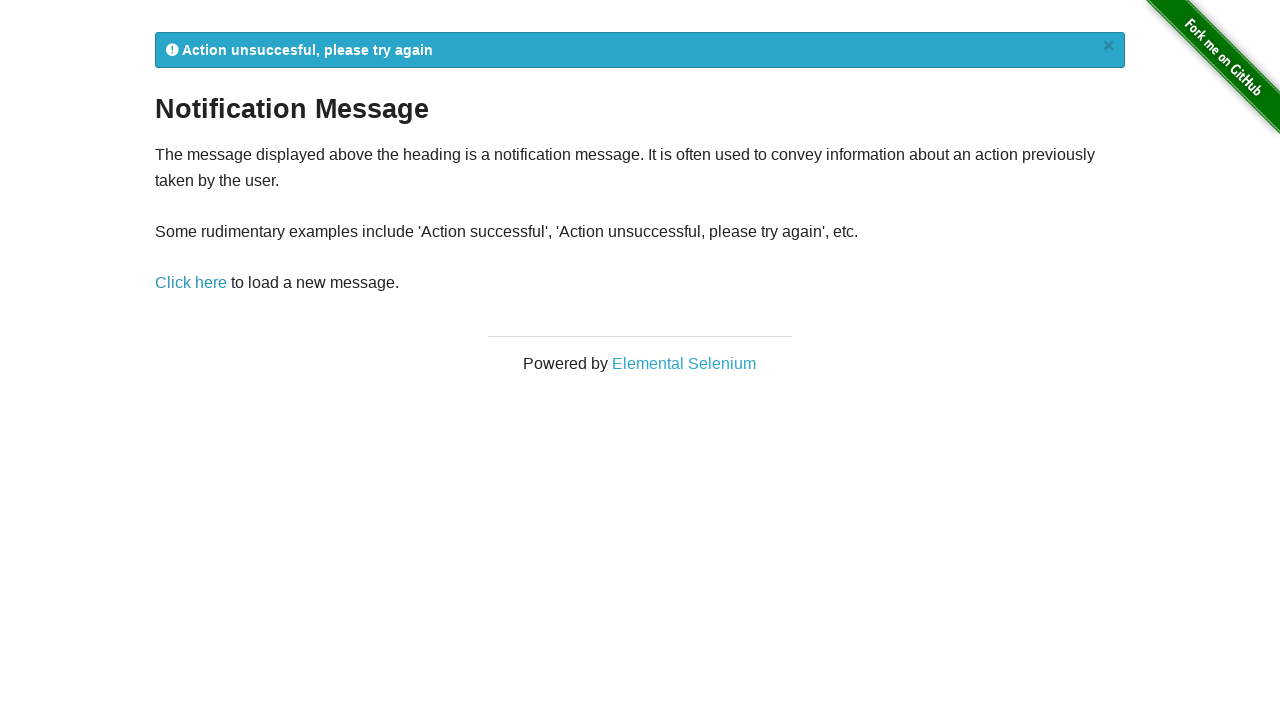

Second notification message appeared and became visible
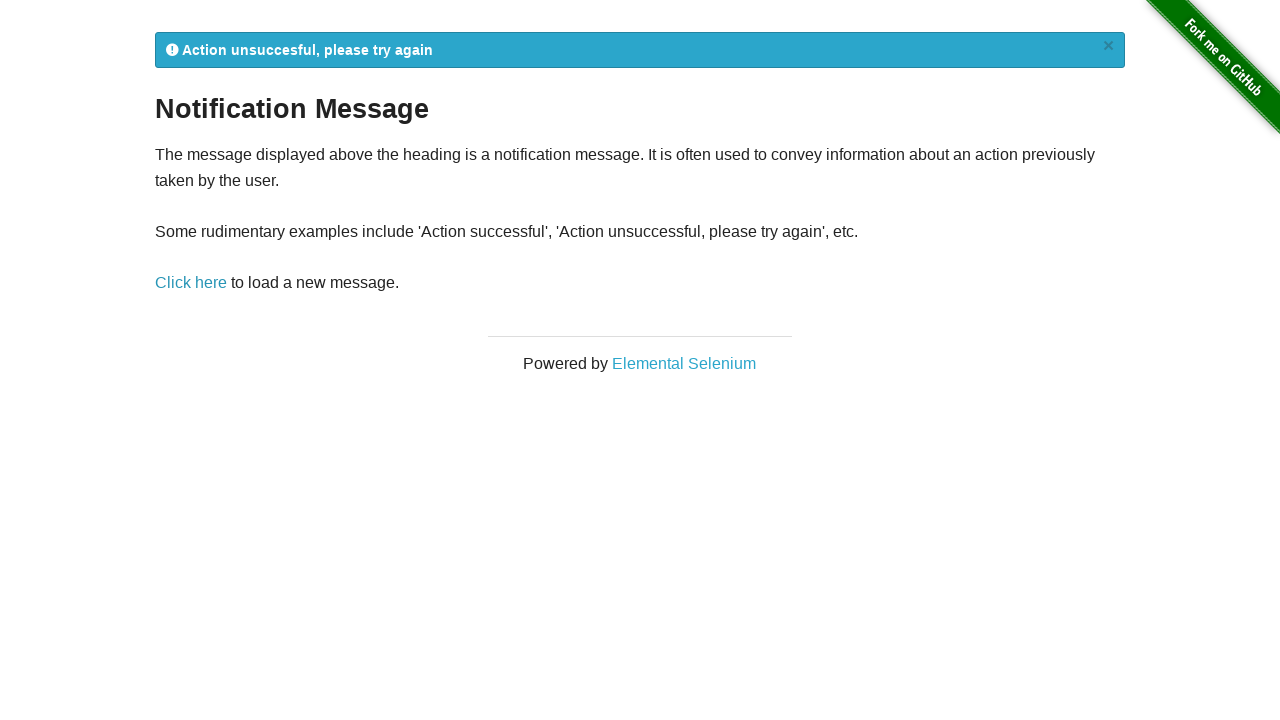

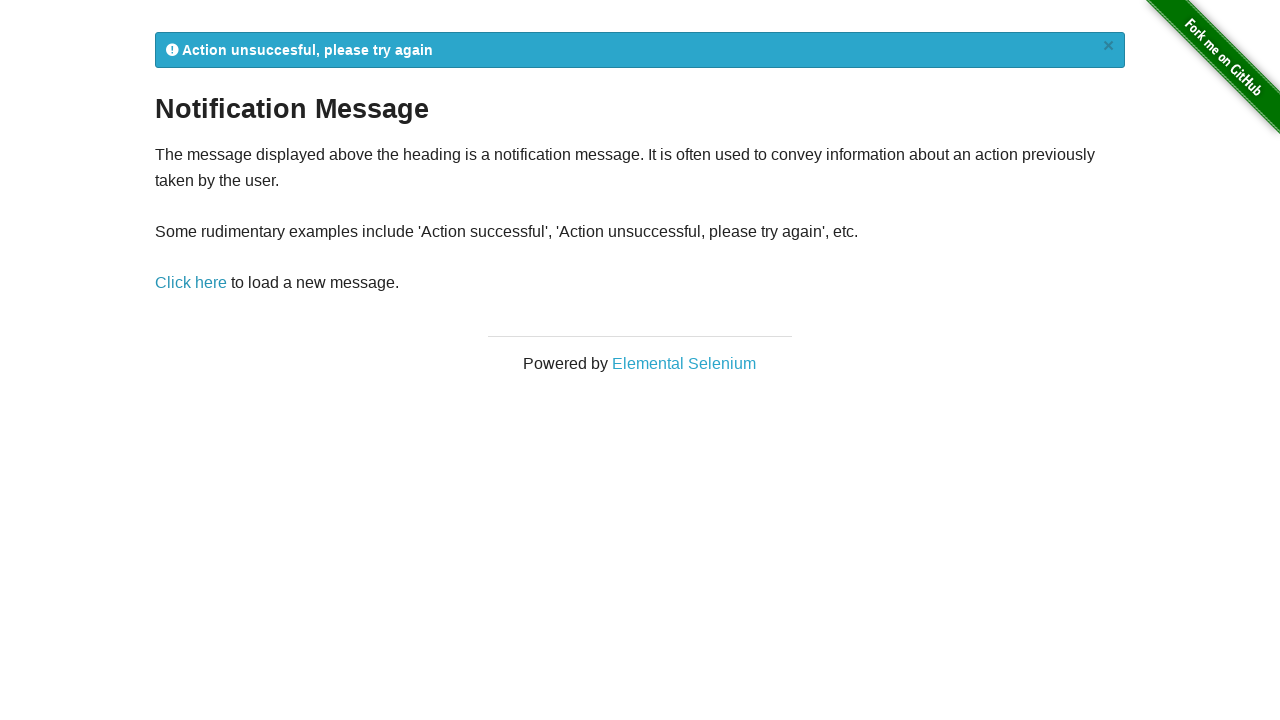